Tests adding a product to cart on an e-commerce site by clicking on a product, adding it to cart, and verifying it appears in the cart page

Starting URL: https://www.demoblaze.com/index.html

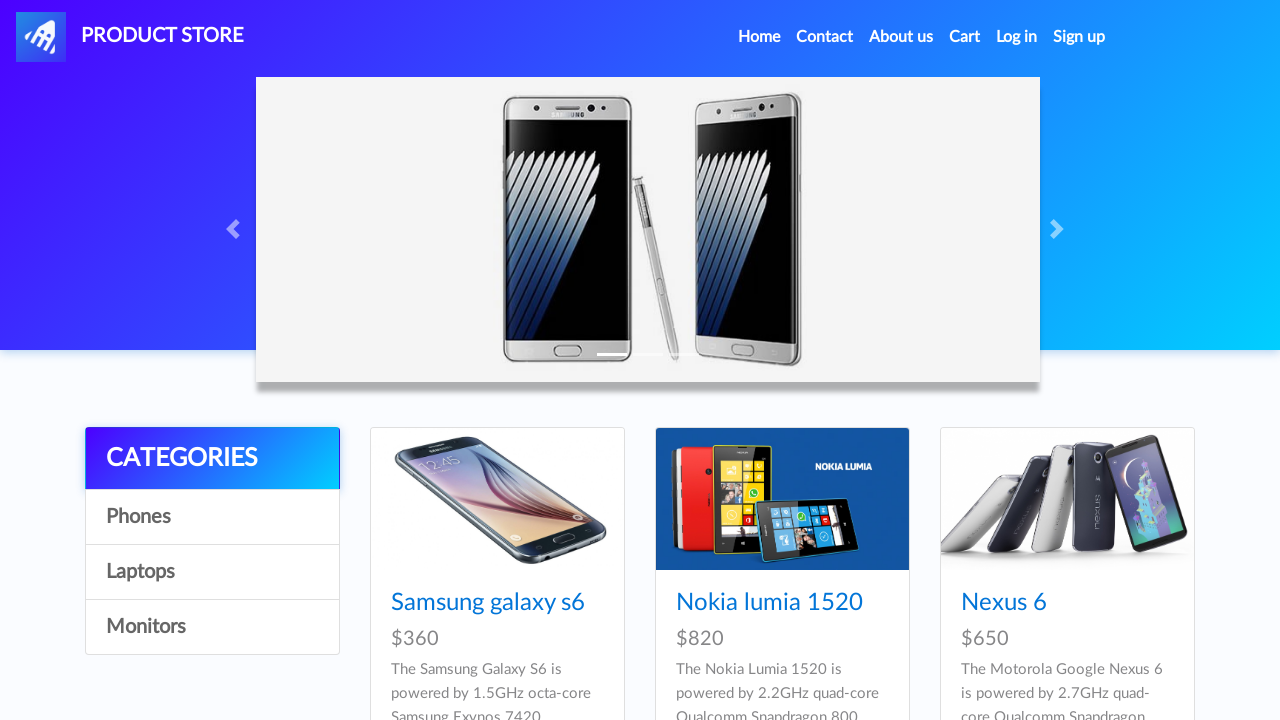

Clicked on the first product to view its details at (497, 499) on xpath=//*[@id="tbodyid"]/div[1]/div/a
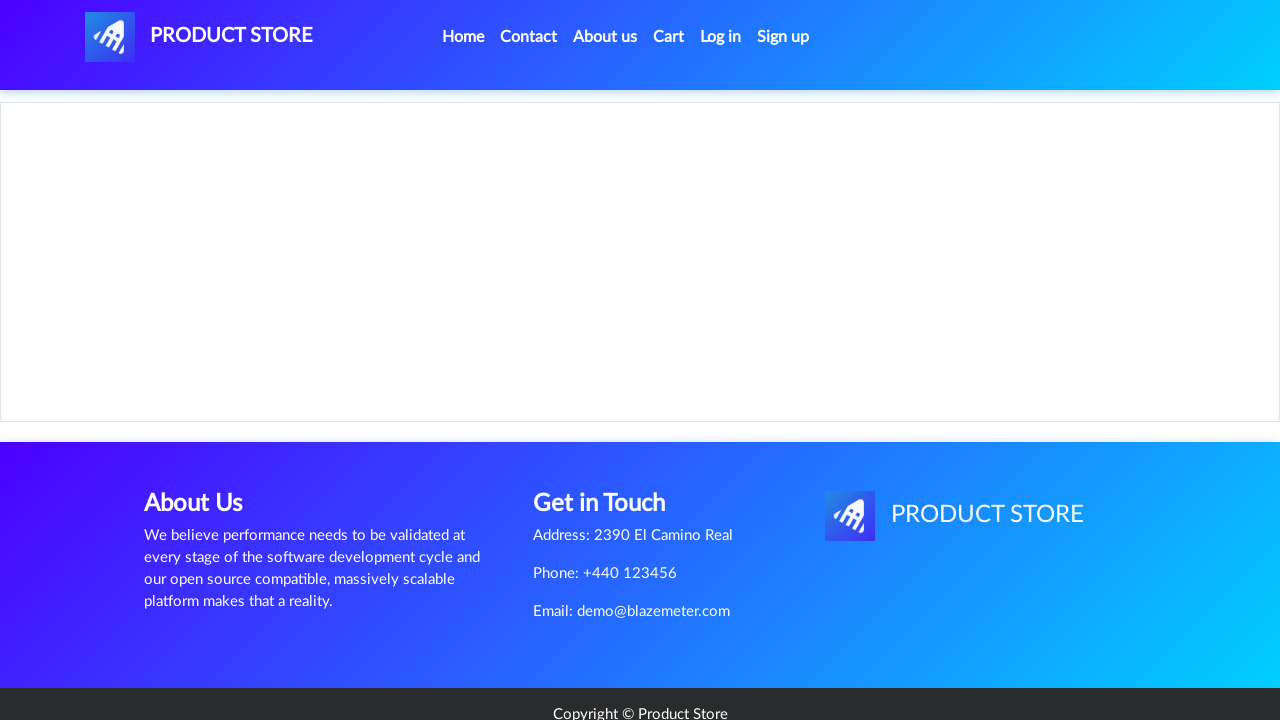

Product page loaded with 'Add to cart' button visible
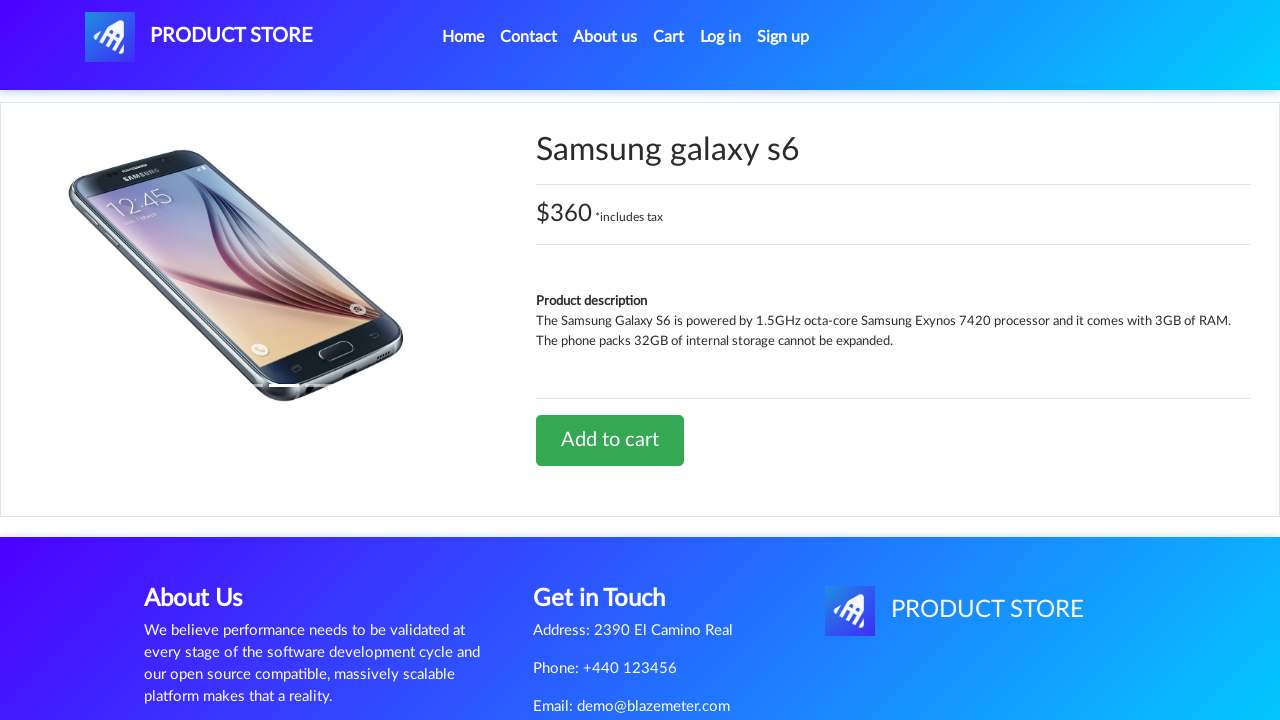

Clicked 'Add to cart' button at (610, 440) on xpath=/html/body/div[5]/div/div[2]/div[2]/div/a
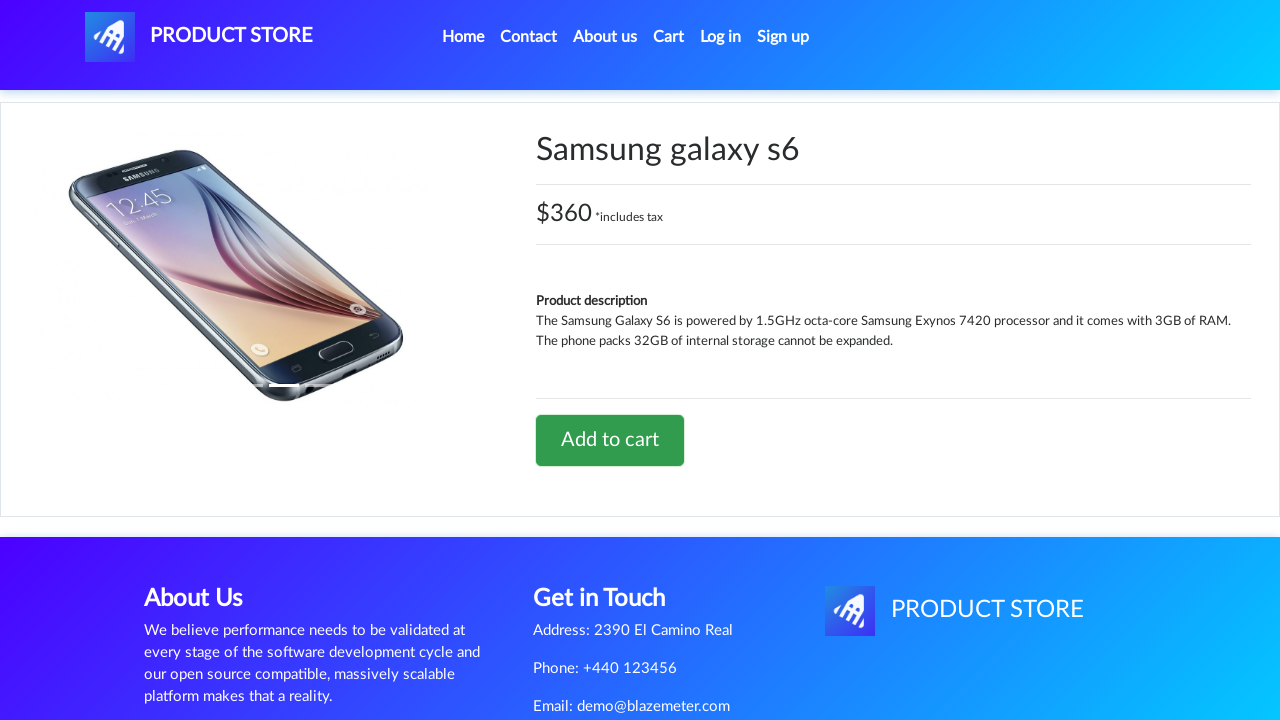

Set up dialog handler to accept alerts
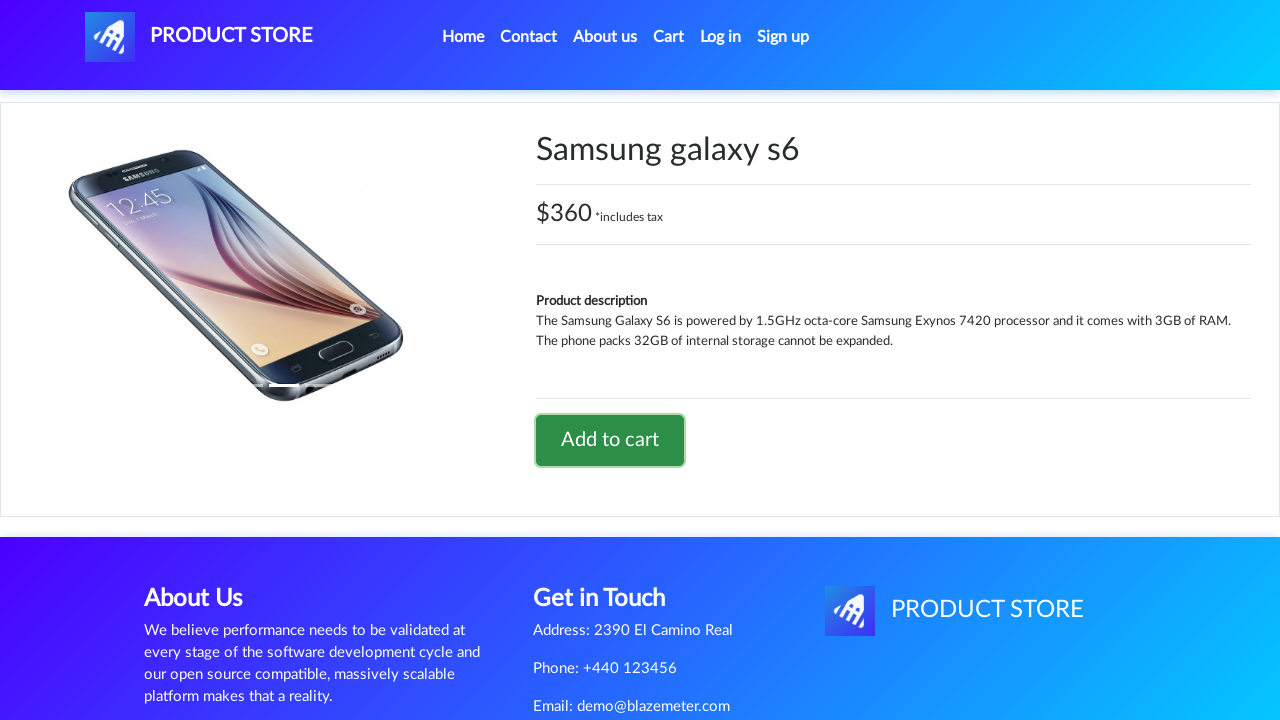

Clicked cart button to navigate to cart page at (669, 37) on #cartur
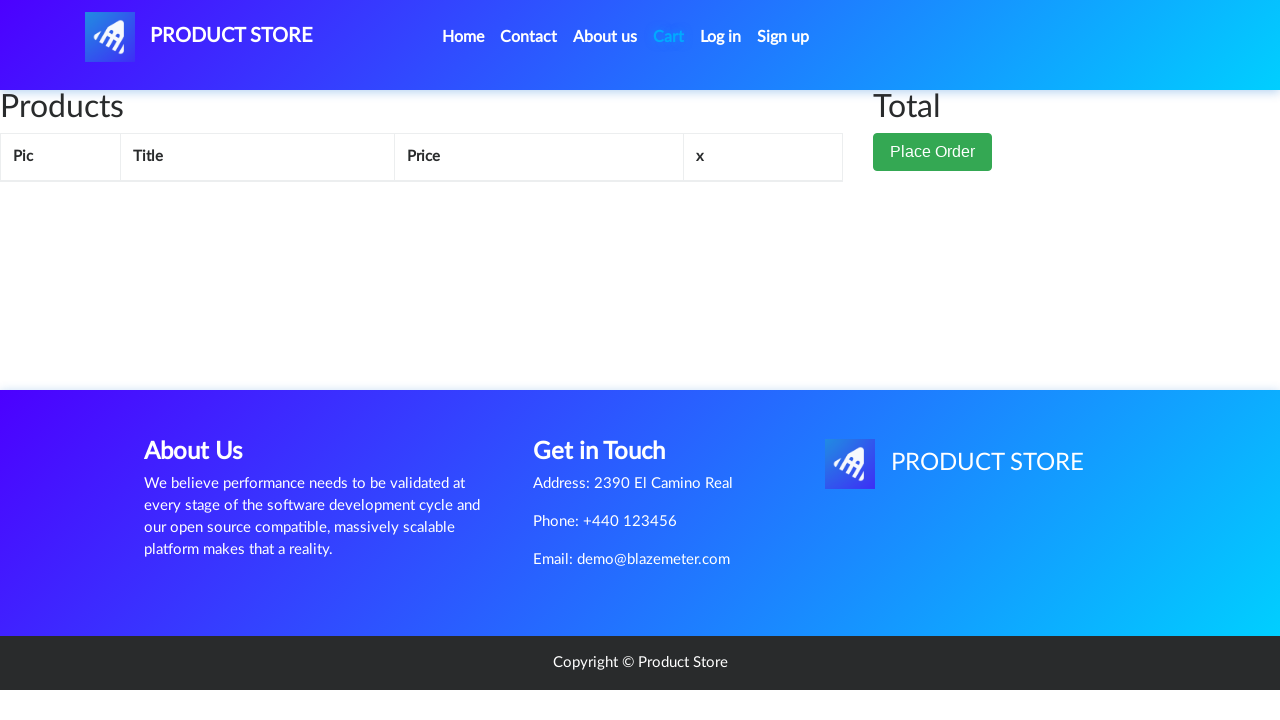

Cart page loaded successfully
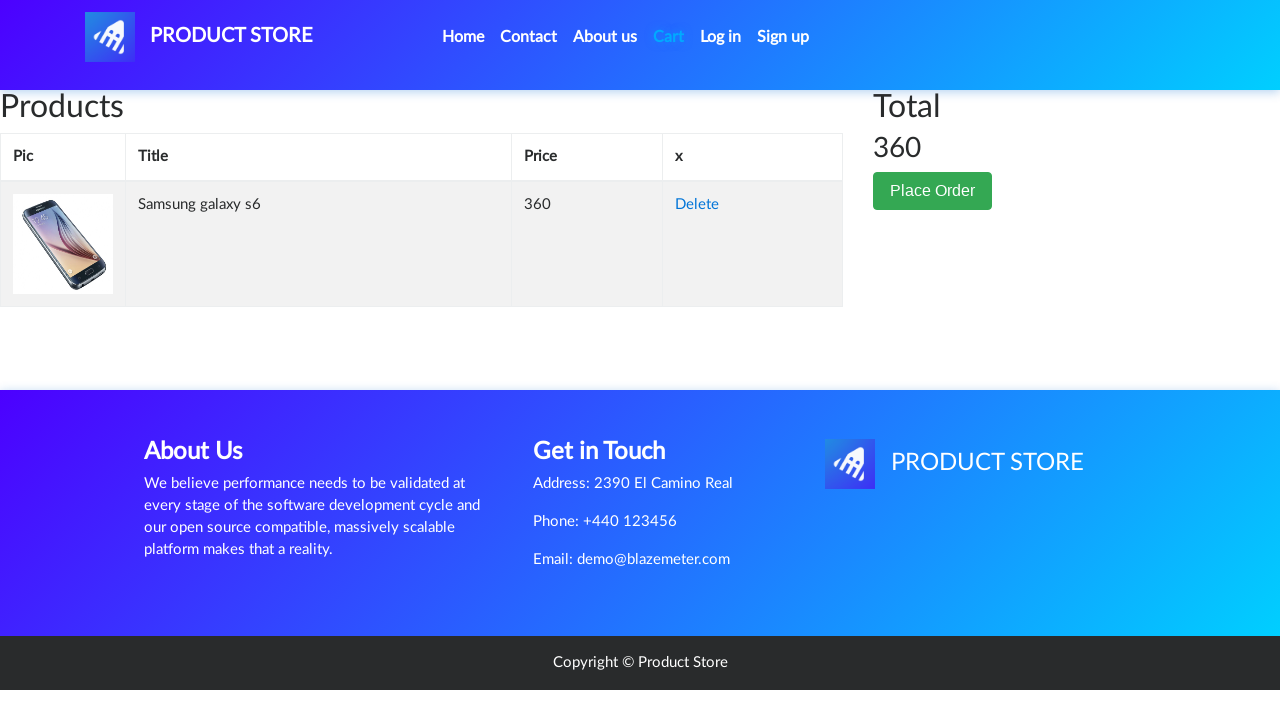

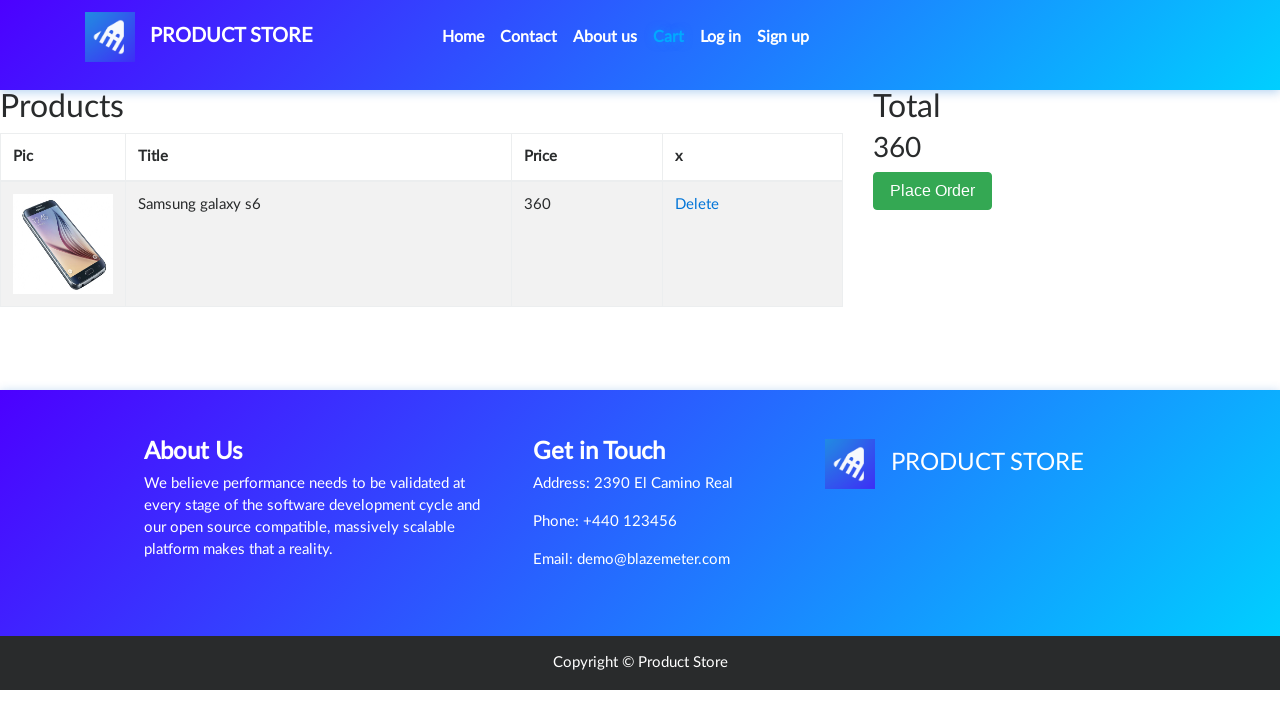